Tests JavaScript prompt alert handling by clicking a button to trigger a prompt, entering text into the prompt, and accepting it

Starting URL: https://v1.training-support.net/selenium/javascript-alerts

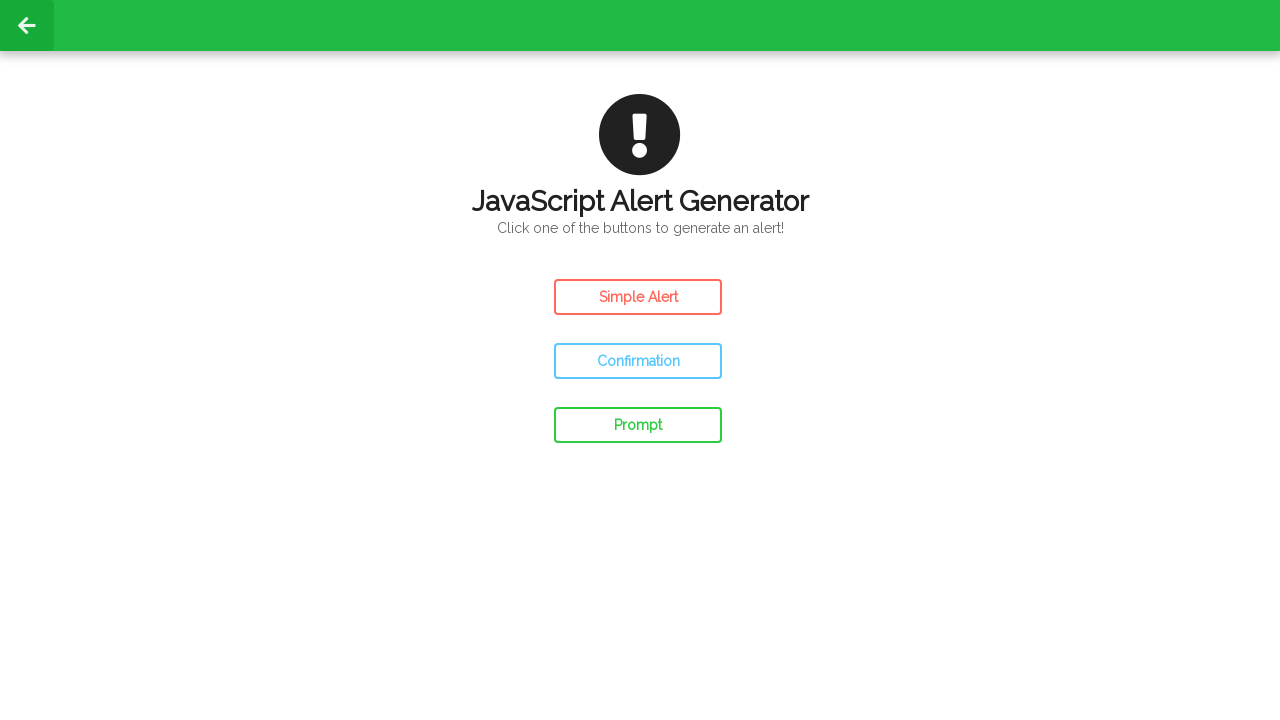

Clicked prompt button to trigger JavaScript prompt alert at (638, 425) on #prompt
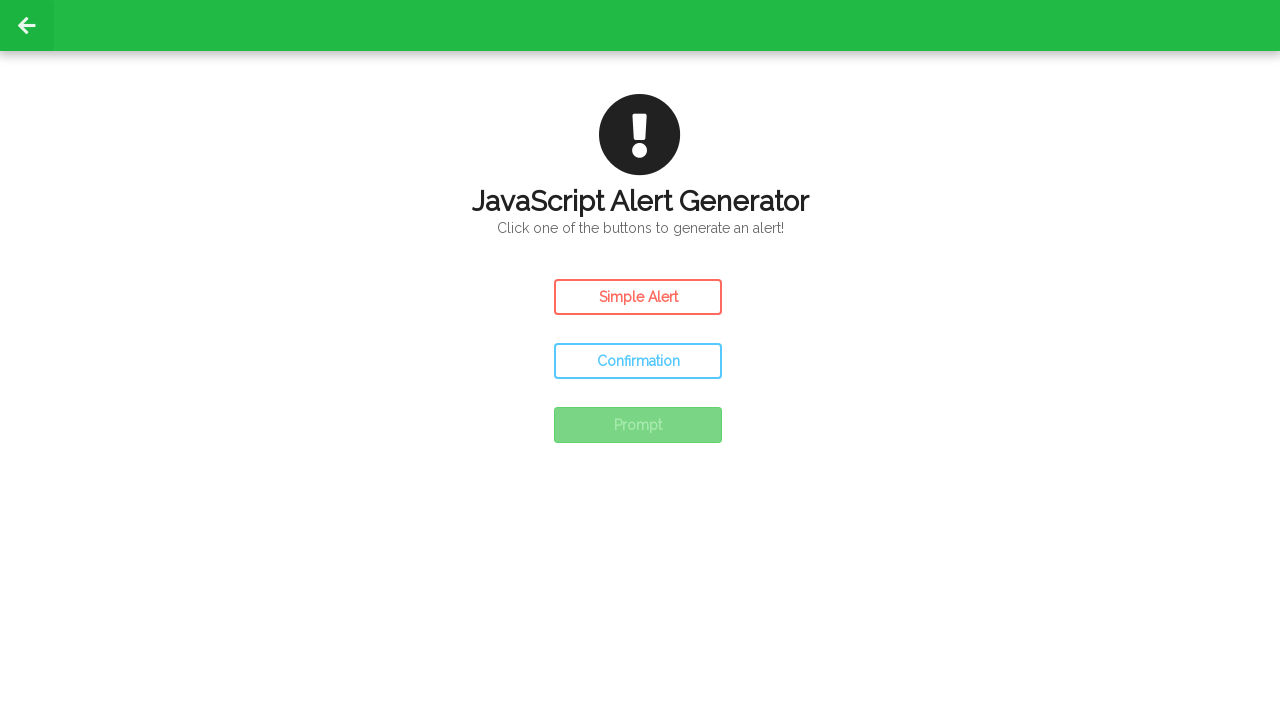

Set up dialog handler to accept prompt with text 'Awesome'
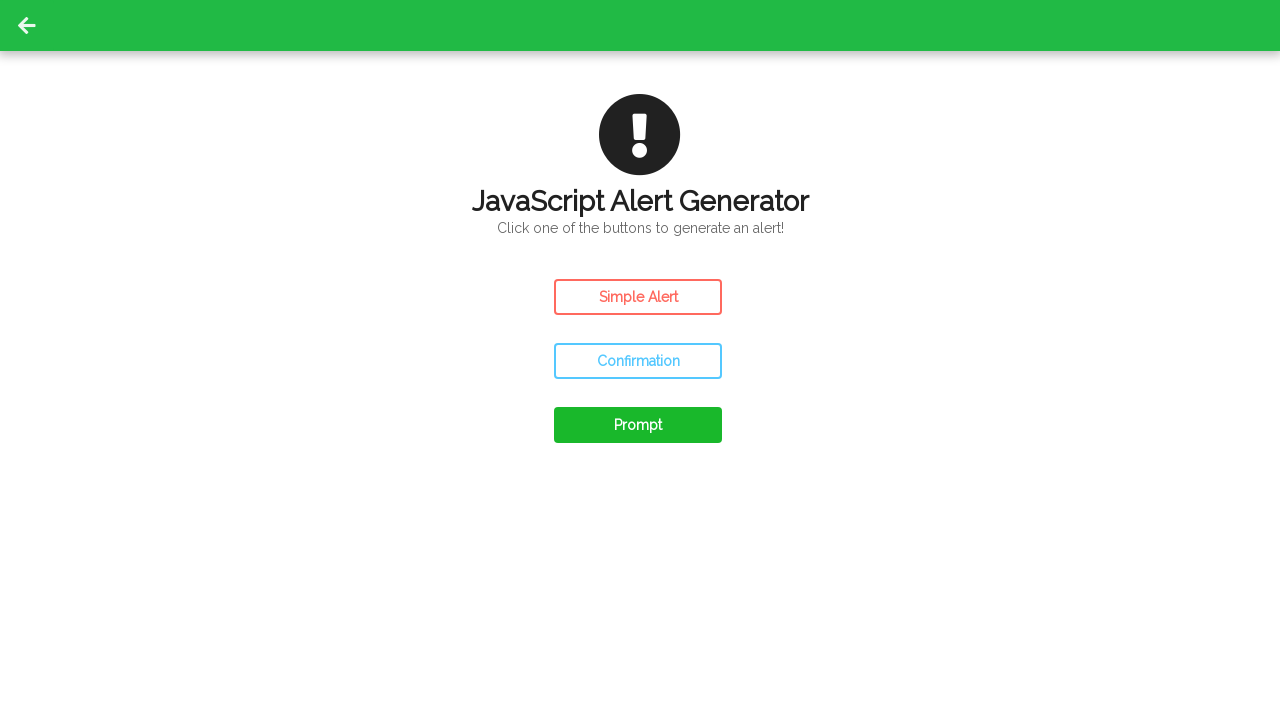

Clicked prompt button again to trigger dialog with proper handling at (638, 425) on #prompt
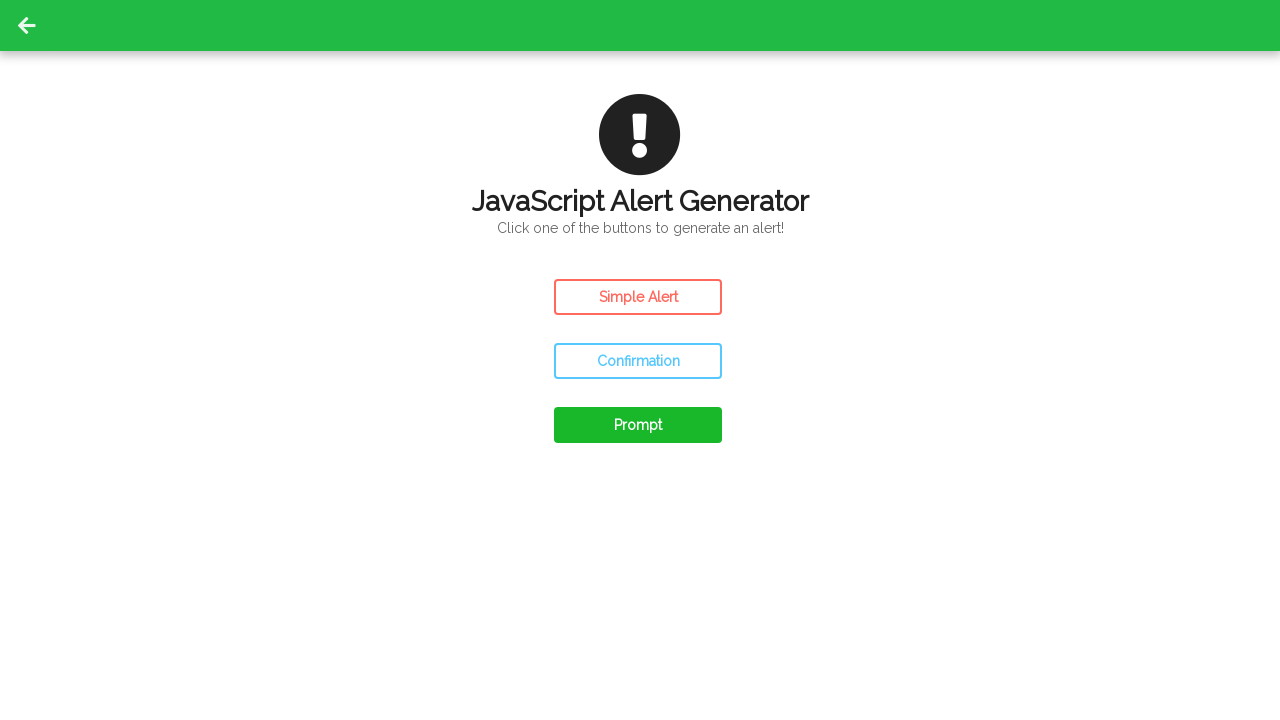

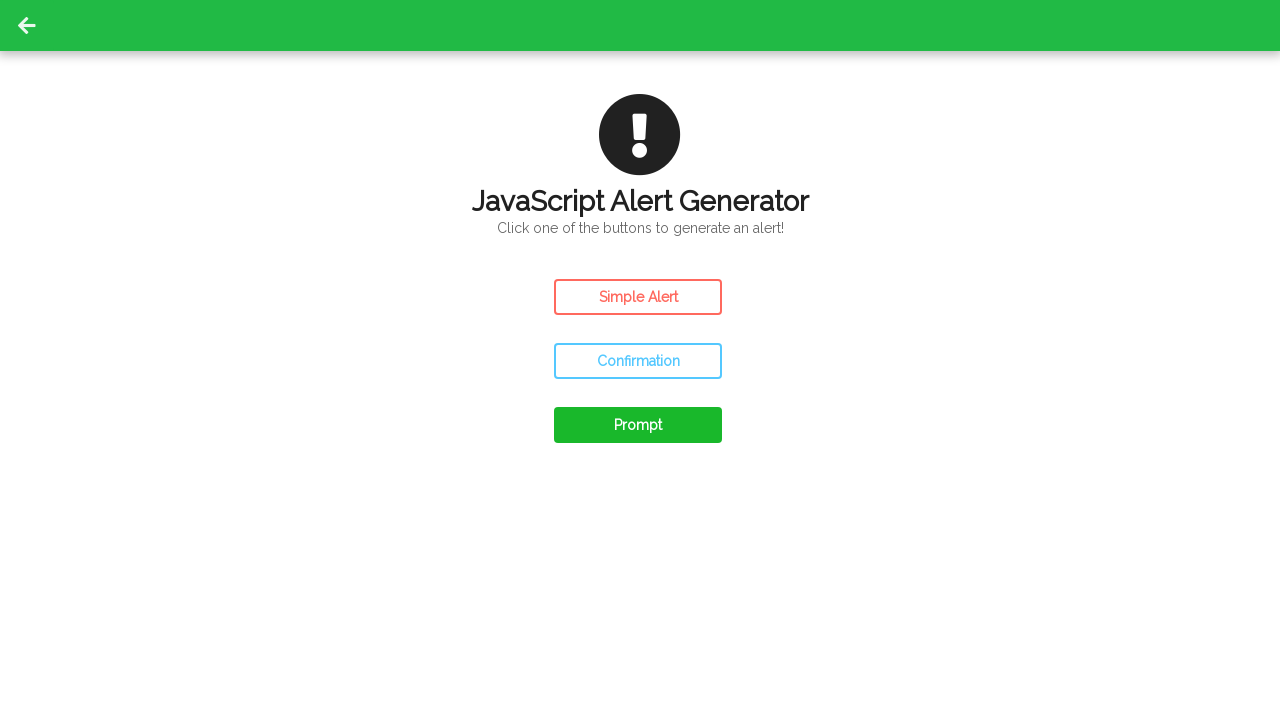